Tests page scrolling functionality by scrolling down 500 pixels and then scrolling back up 500 pixels on the Selenium website

Starting URL: https://www.selenium.dev/

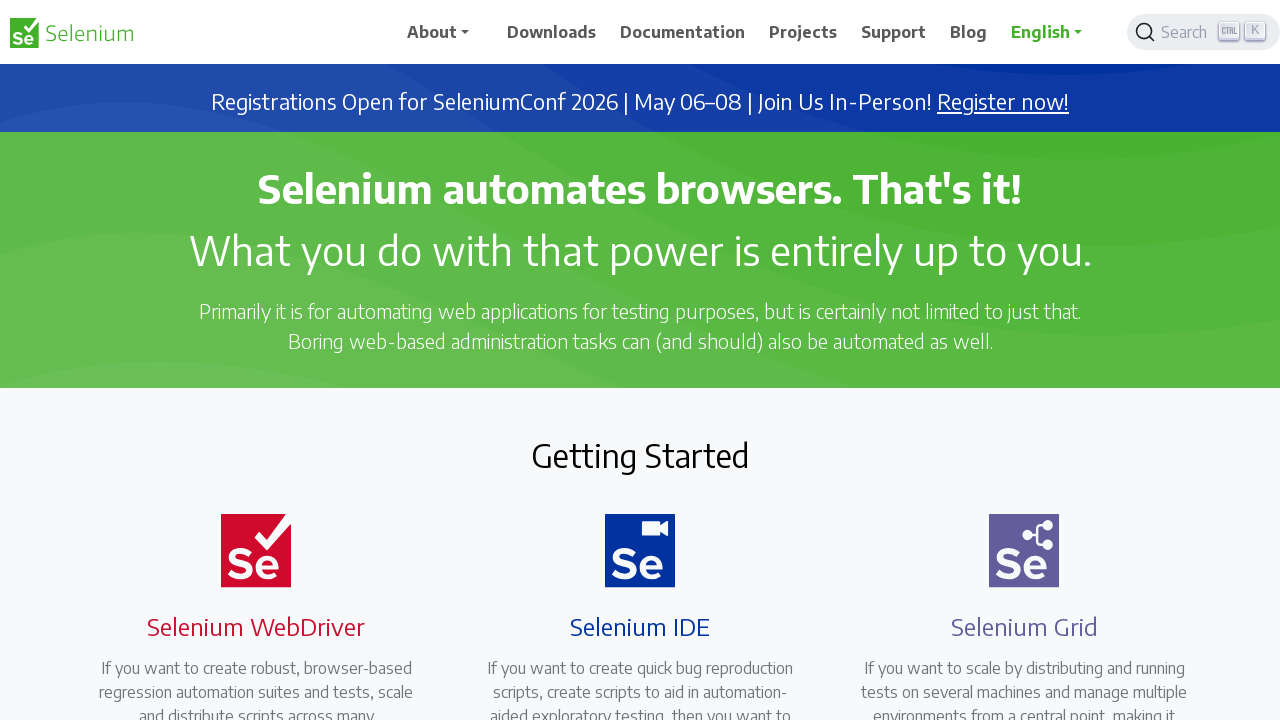

Navigated to Selenium website homepage
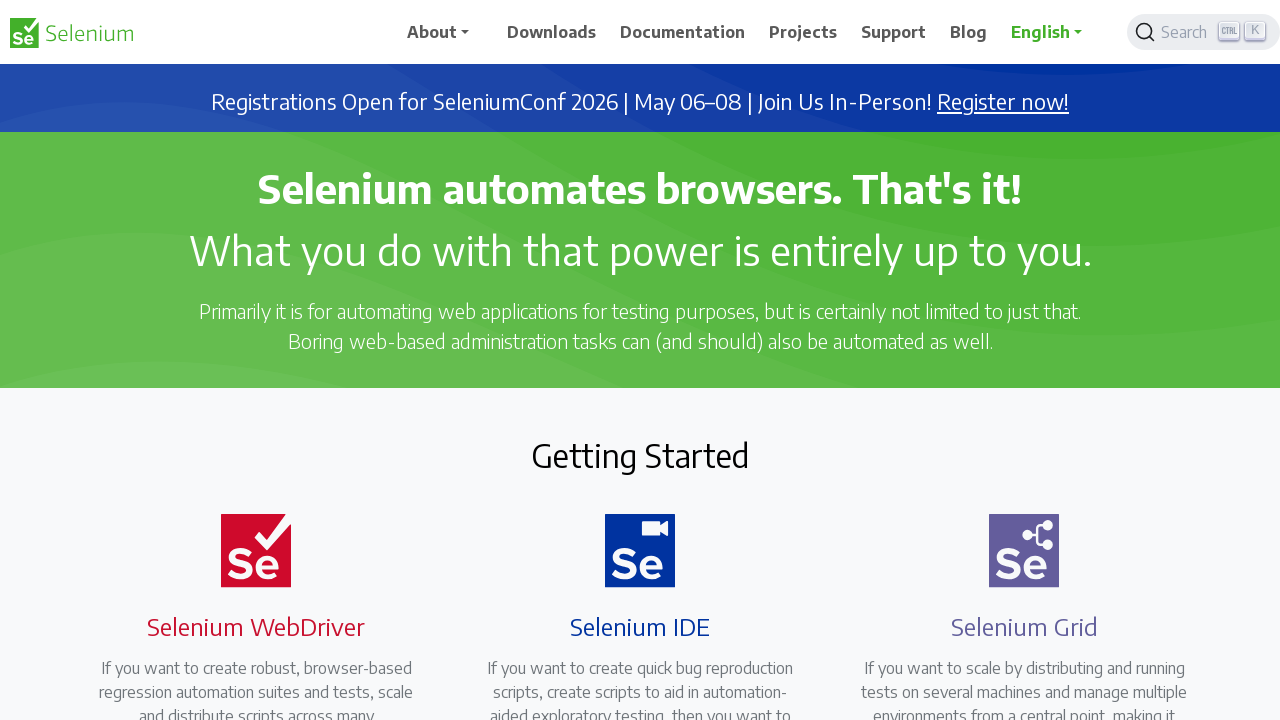

Scrolled down 500 pixels on the page
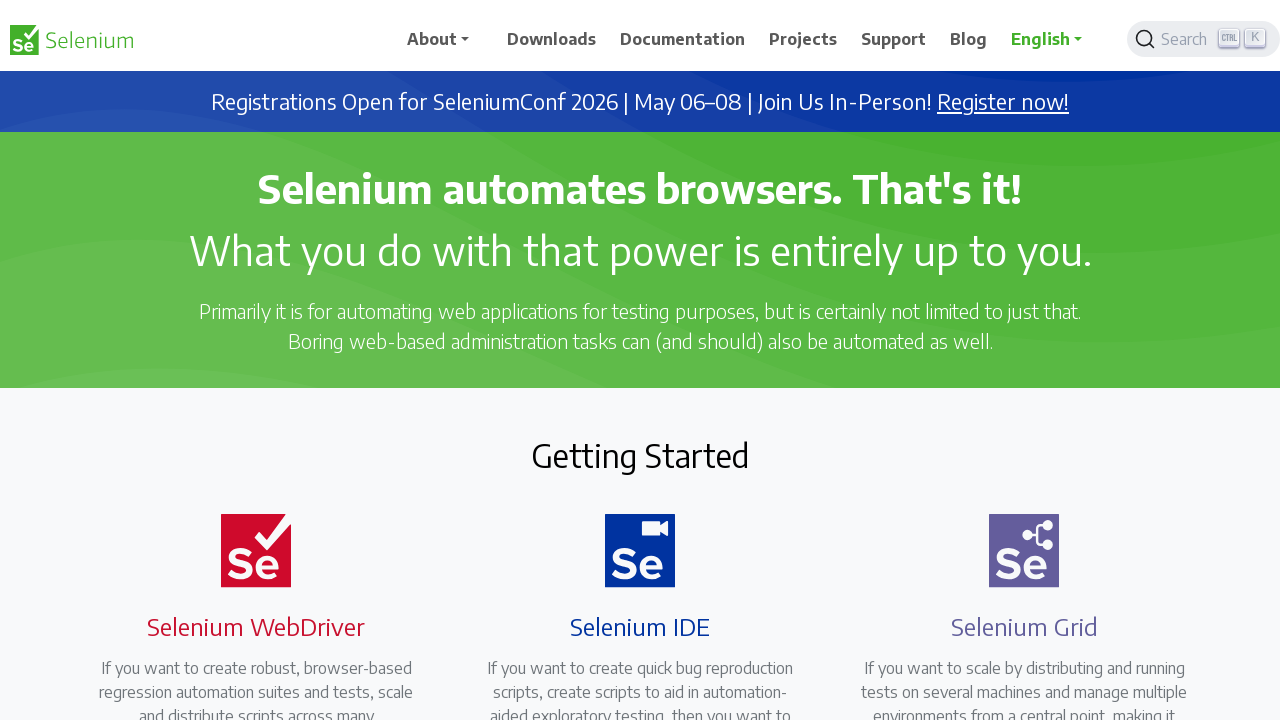

Waited 2 seconds to observe scroll position
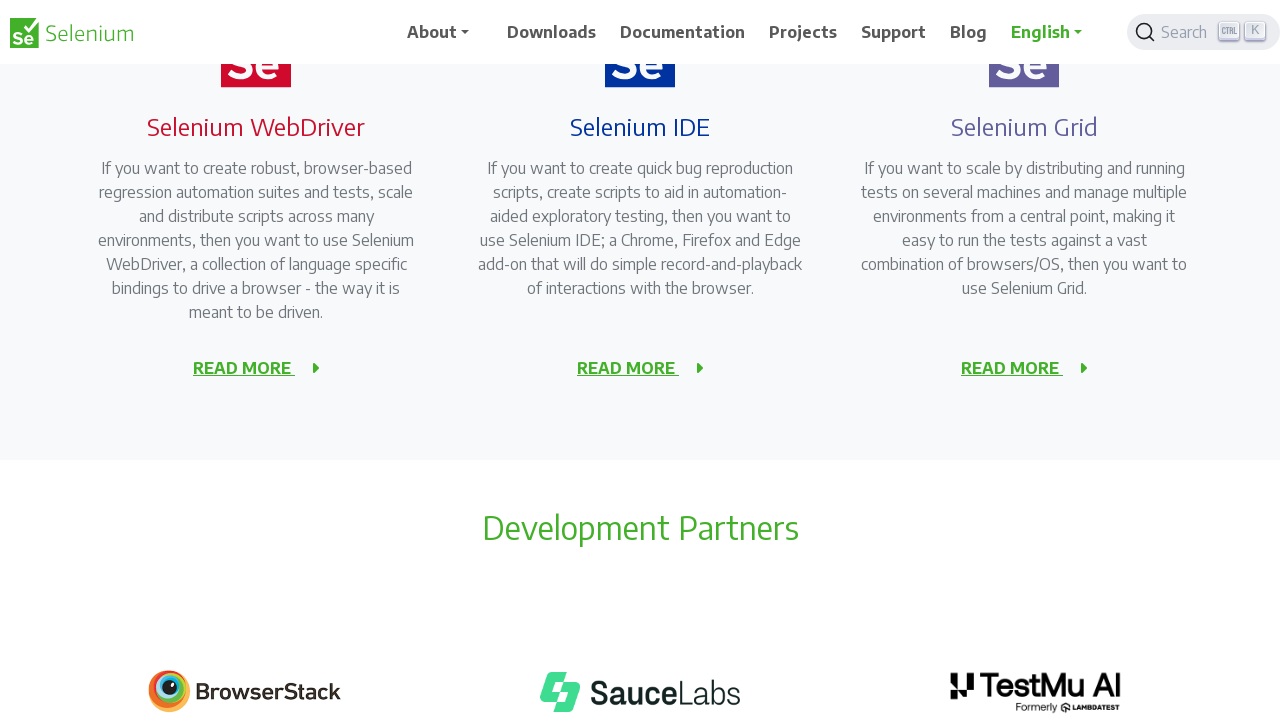

Scrolled back up 500 pixels to original position
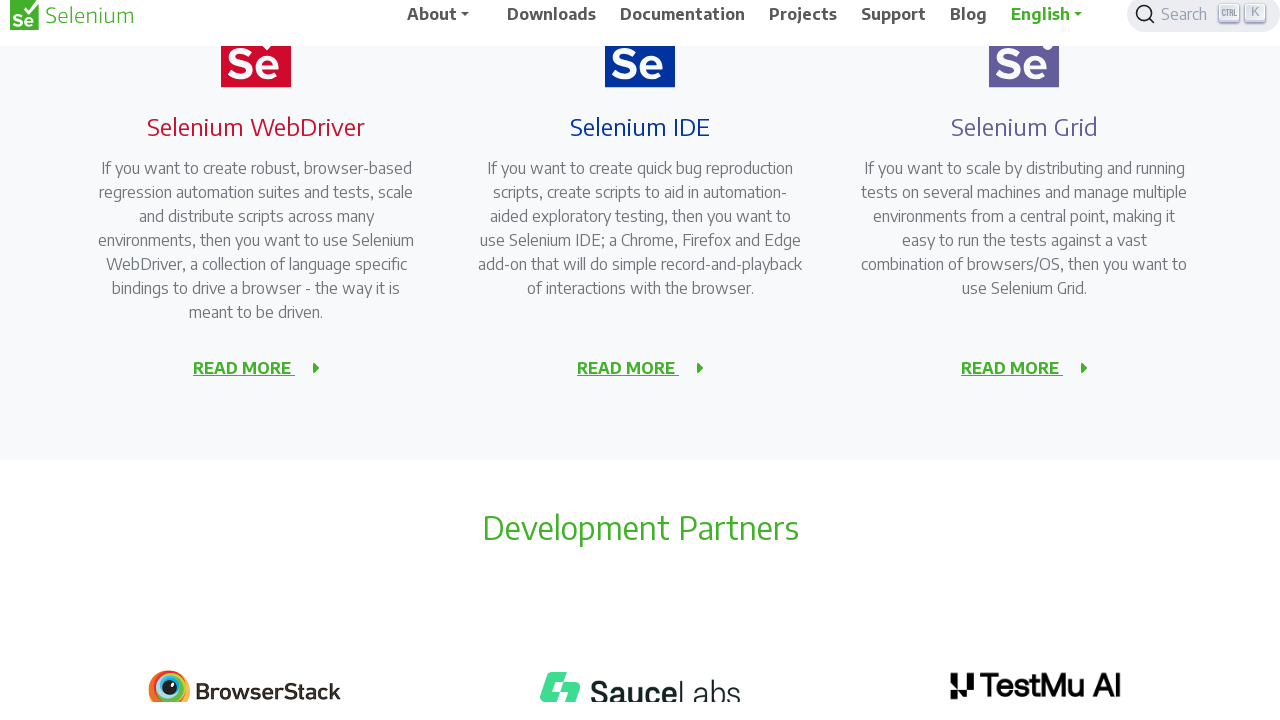

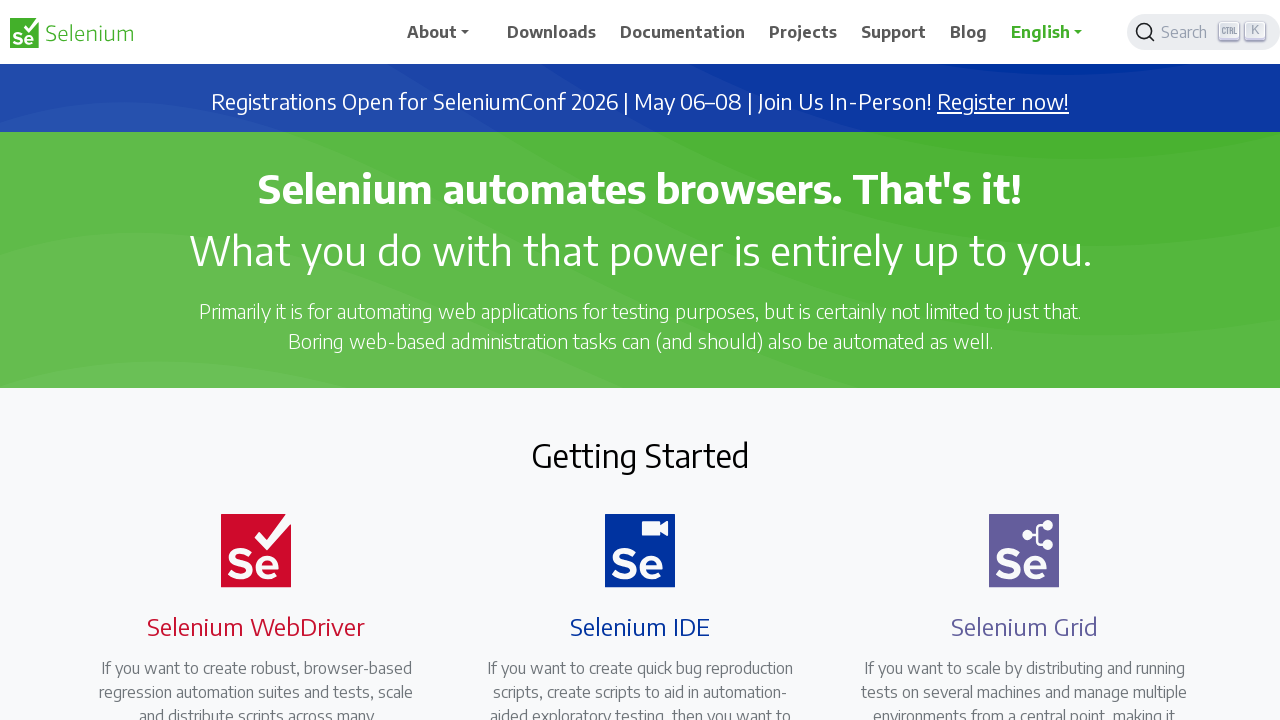